Tests registration form by filling it twice - first with one set of data, refreshing the page, then filling with different data and submitting the form

Starting URL: https://grotechminds.com/registeration-form/

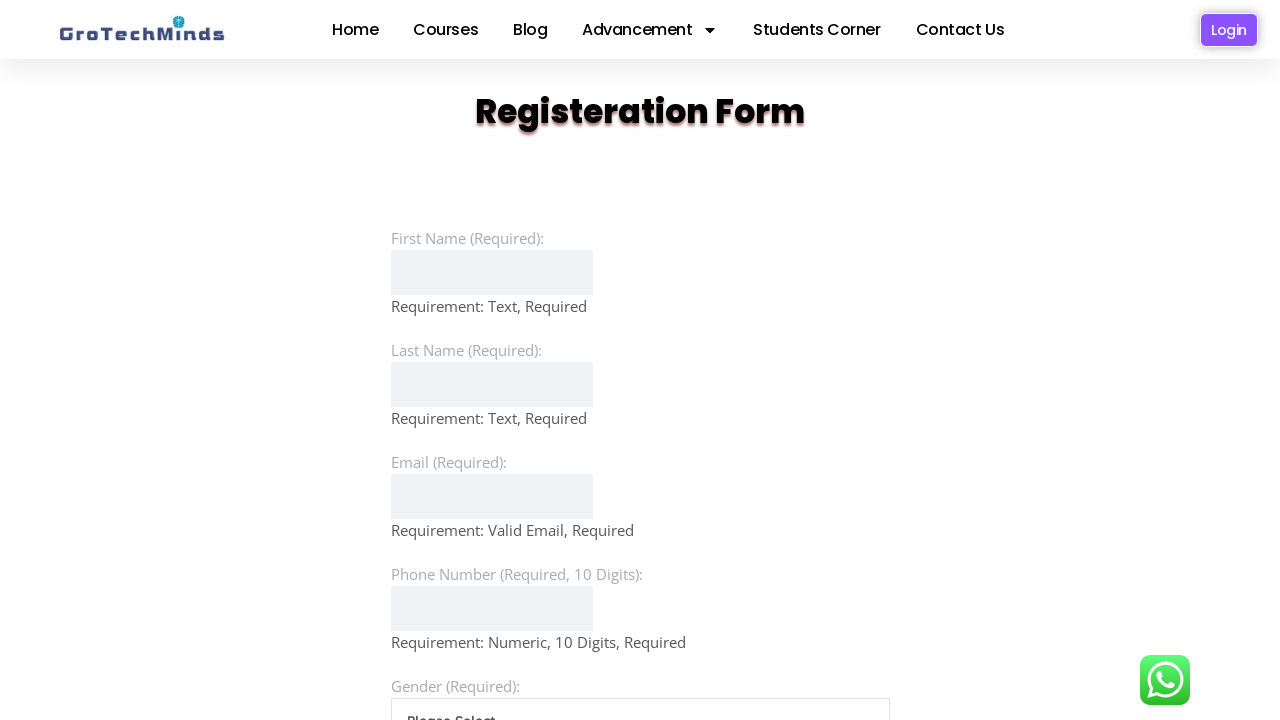

Filled first name field with 'Suriya' on (//input[@type='text'])[2]
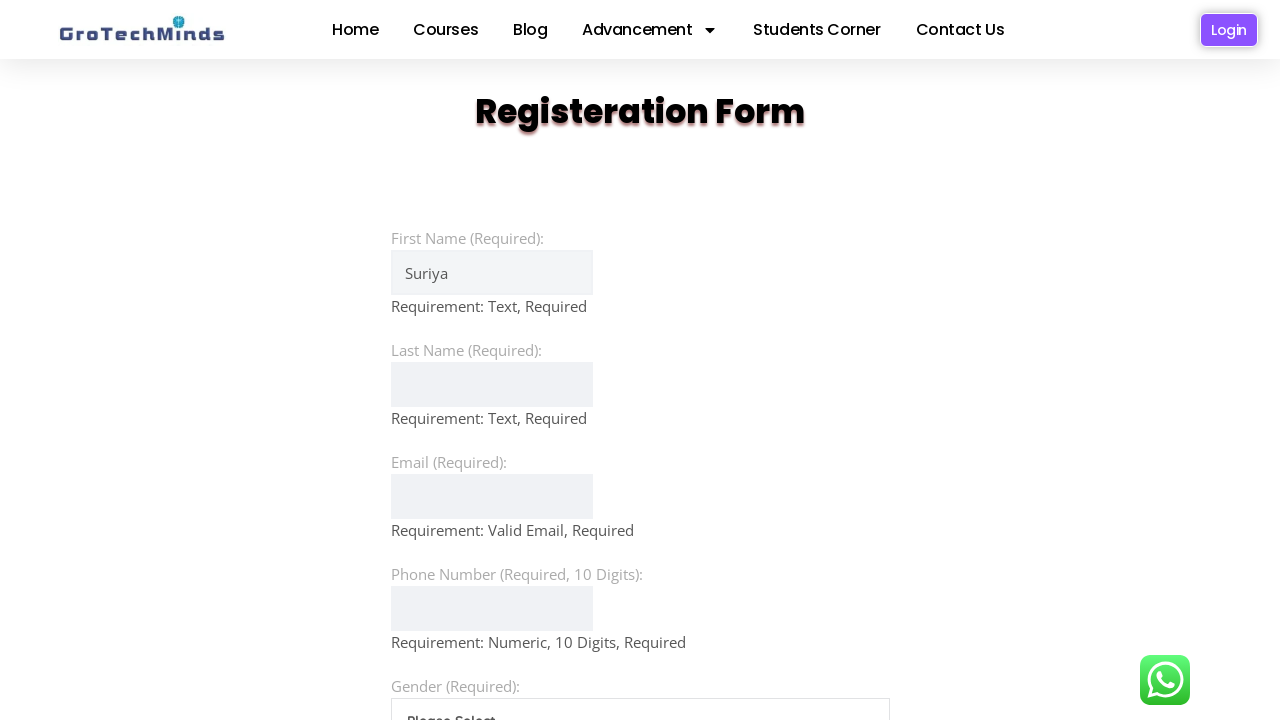

Filled last name field with 'Devi' on //input[@id='lastName']
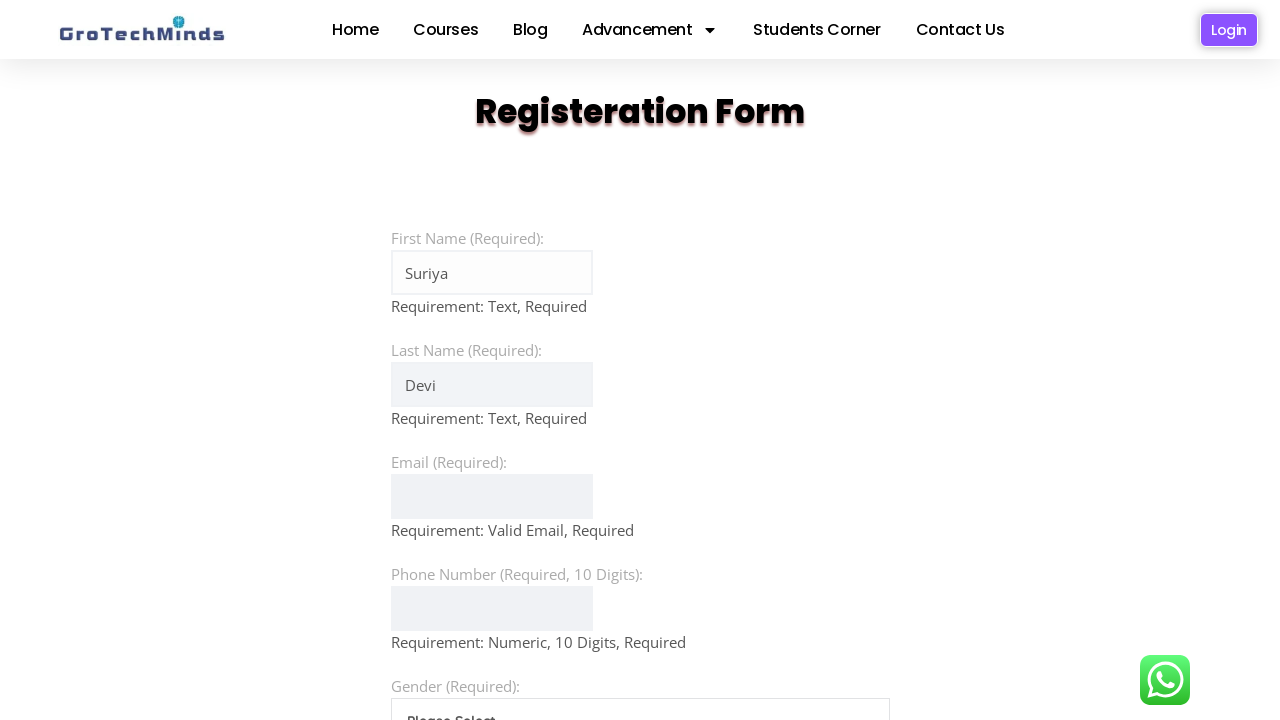

Filled email field with 'suriyadevi06@gmail.com' on //input[@name='email']
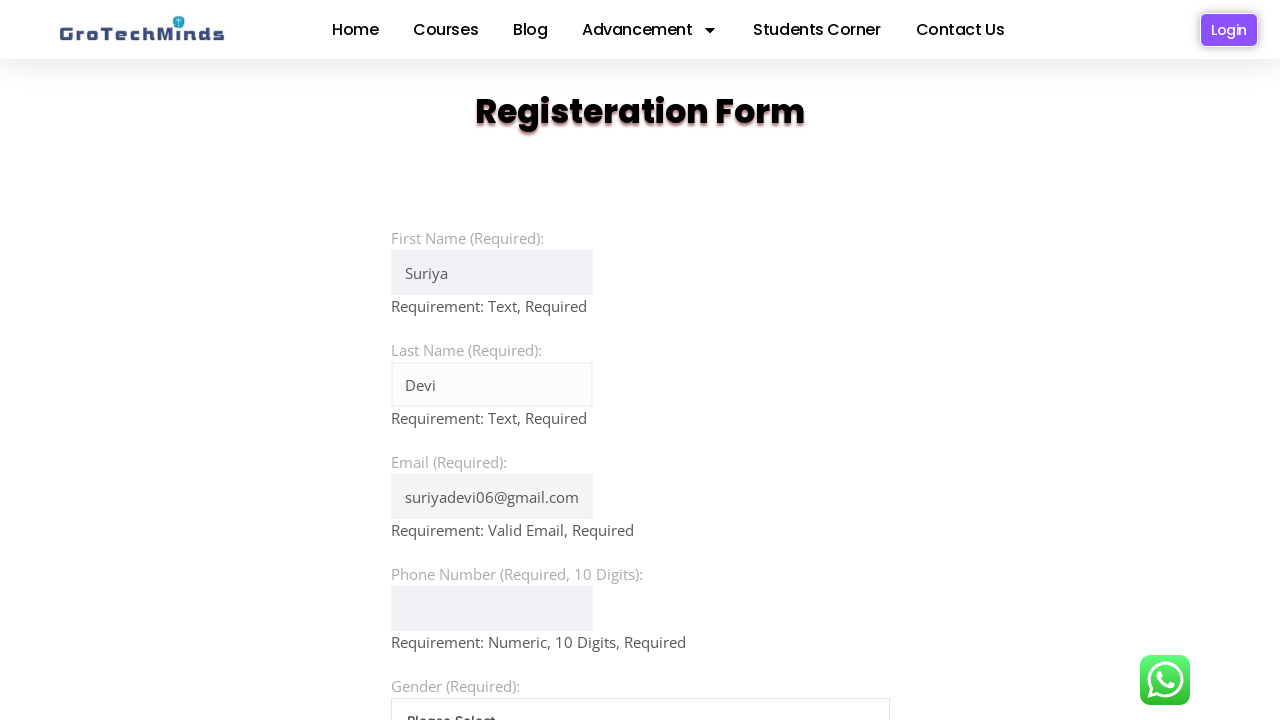

Filled phone number field with '2353454546' on //input[@pattern='[0-9]{10}']
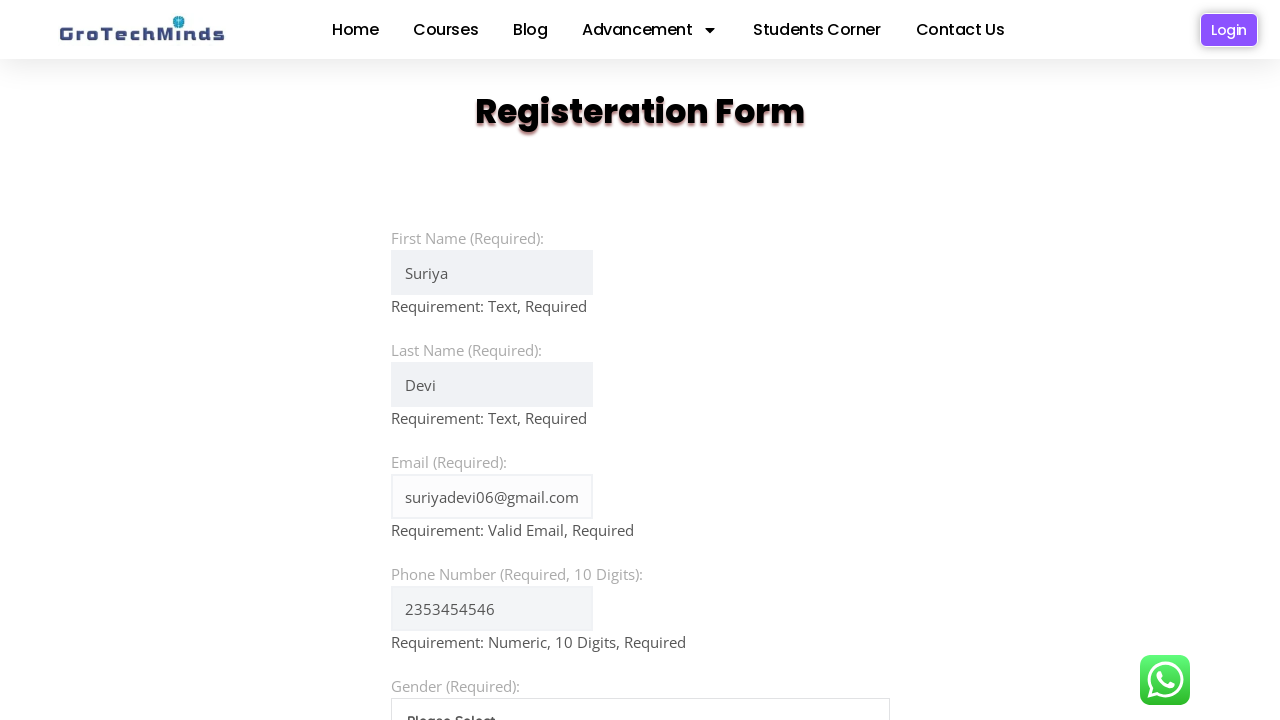

Selected 'female' from gender dropdown on (//select)[1]
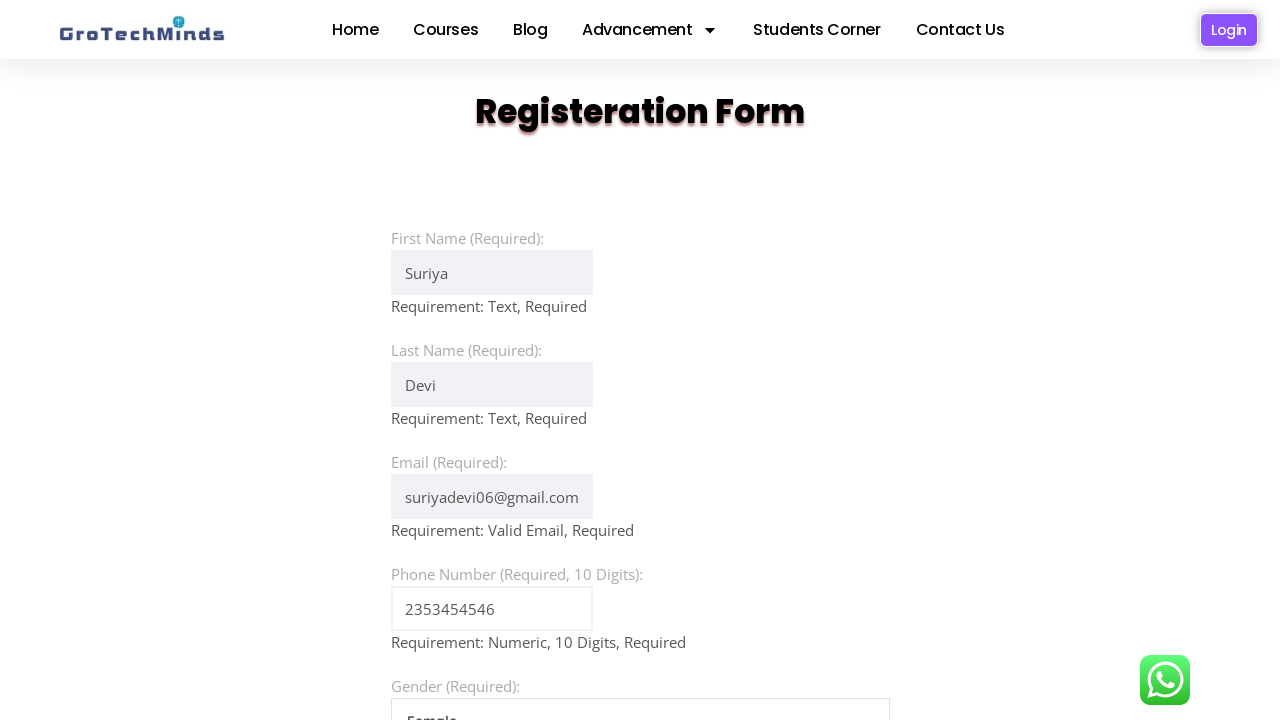

Selected 'Karnataka' from state dropdown on #state
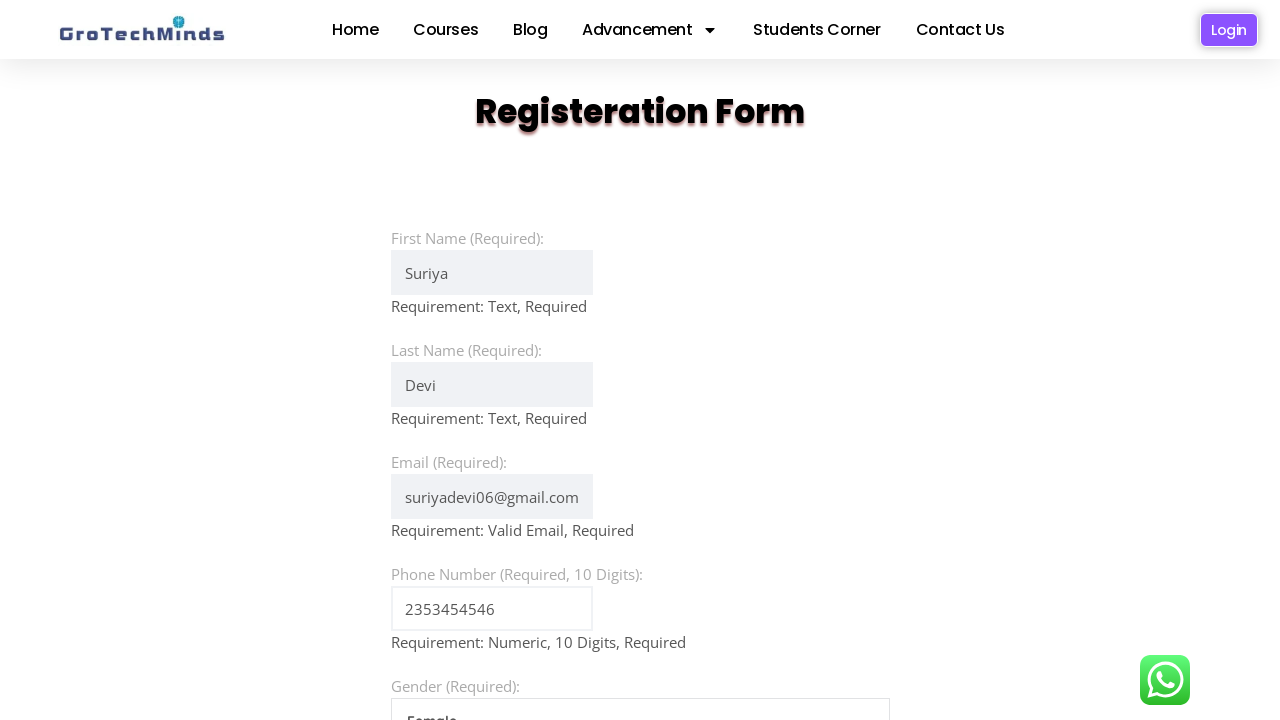

Filled Aadhar field with '343242354433' on #aadhaar
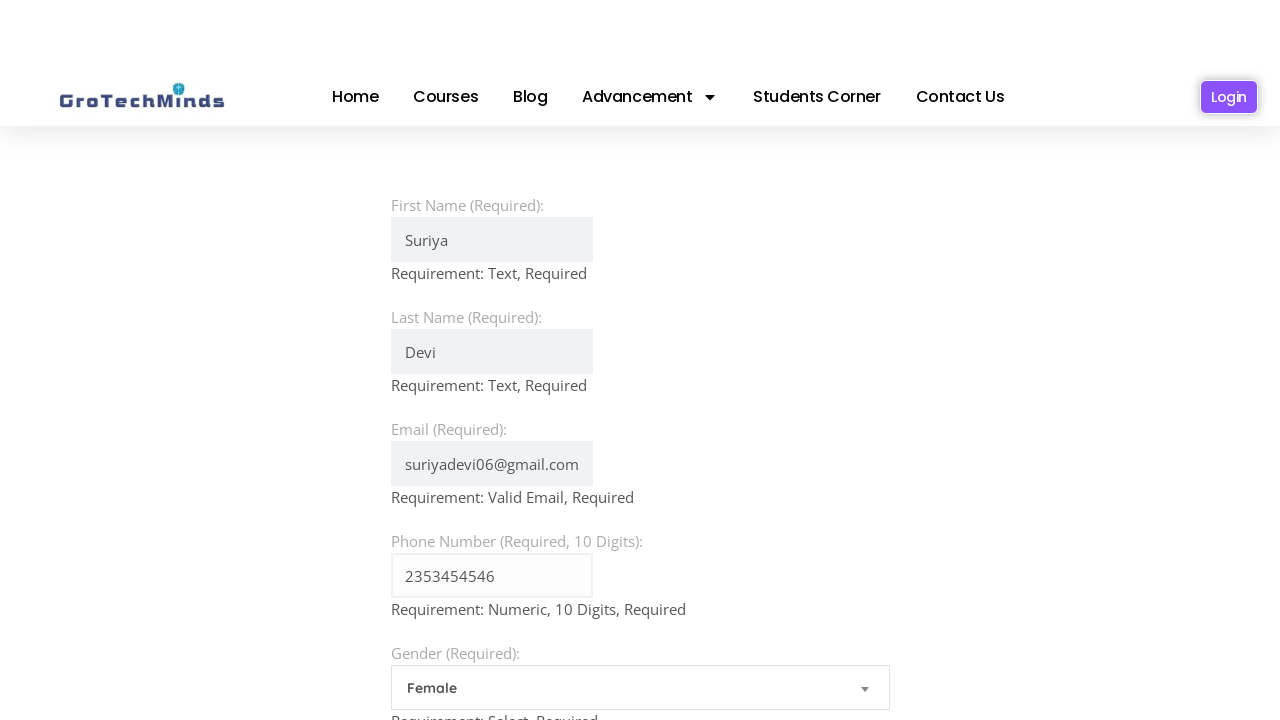

Filled PAN field with 'ABCDE3456F' on input[name='pan']
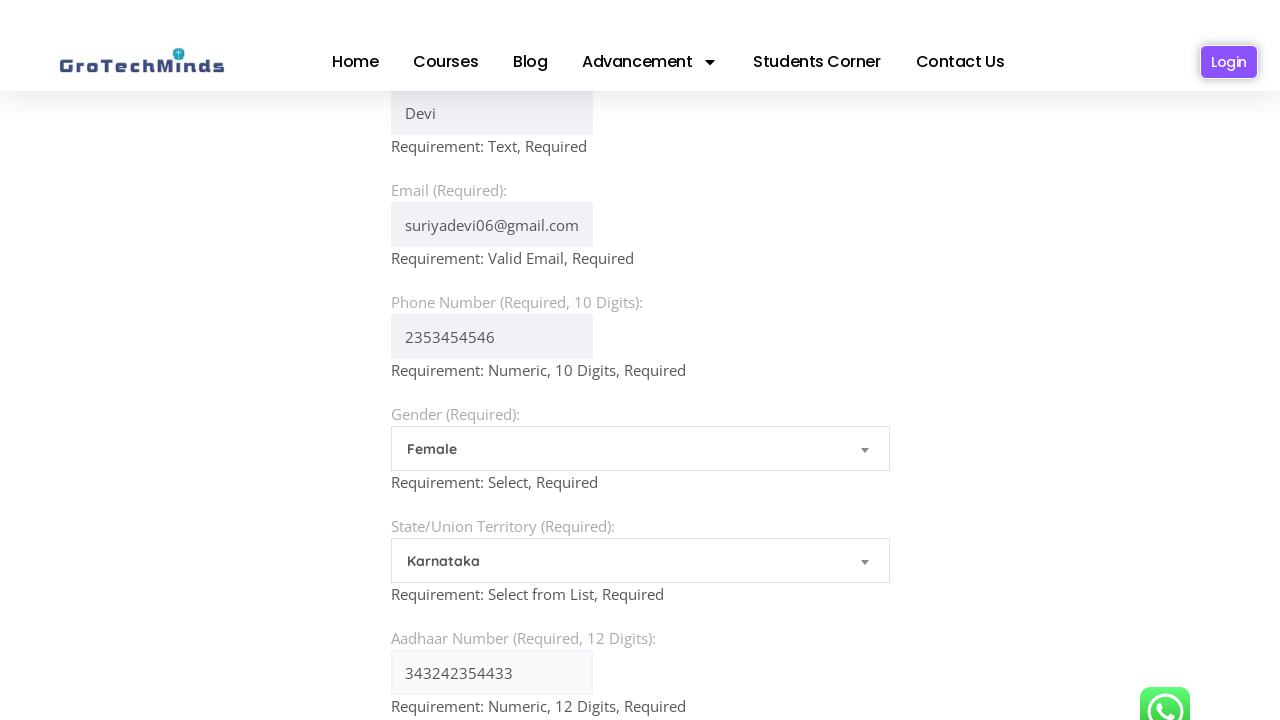

Clicked agreement checkbox at (397, 360) on (//input[@type='checkbox'])[1]
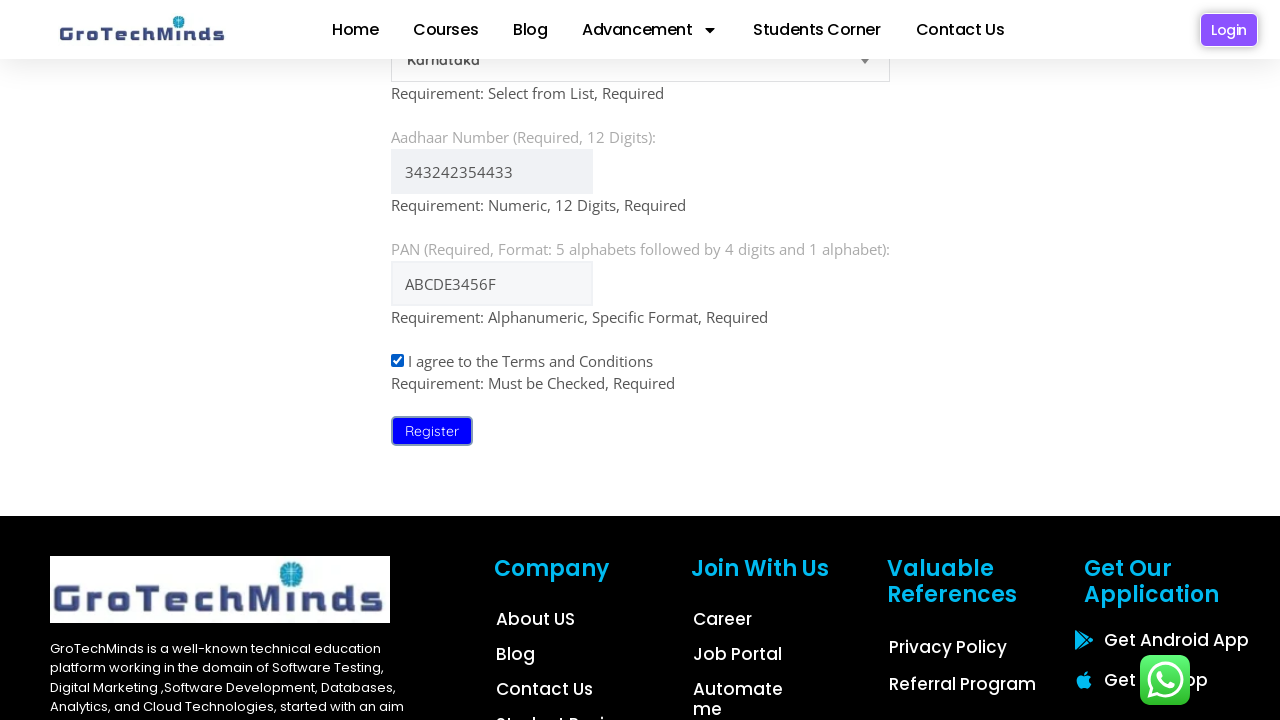

Waited 2 seconds before page refresh
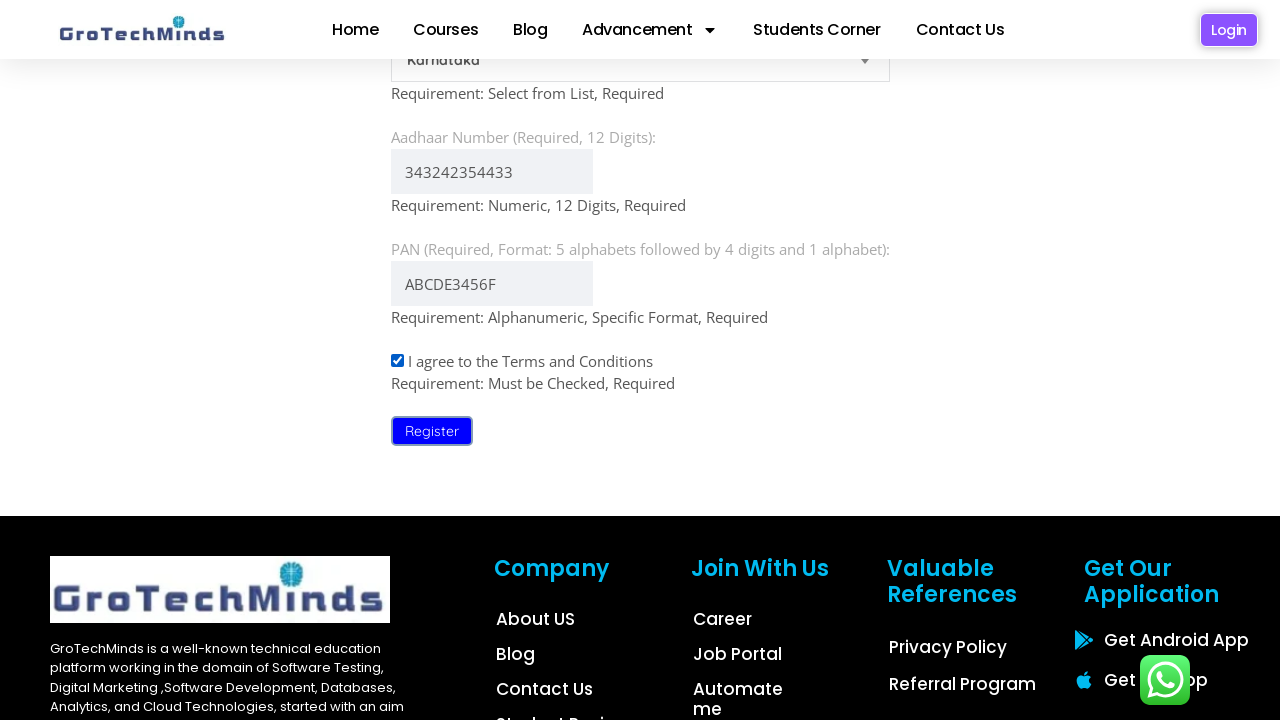

Refreshed the registration page
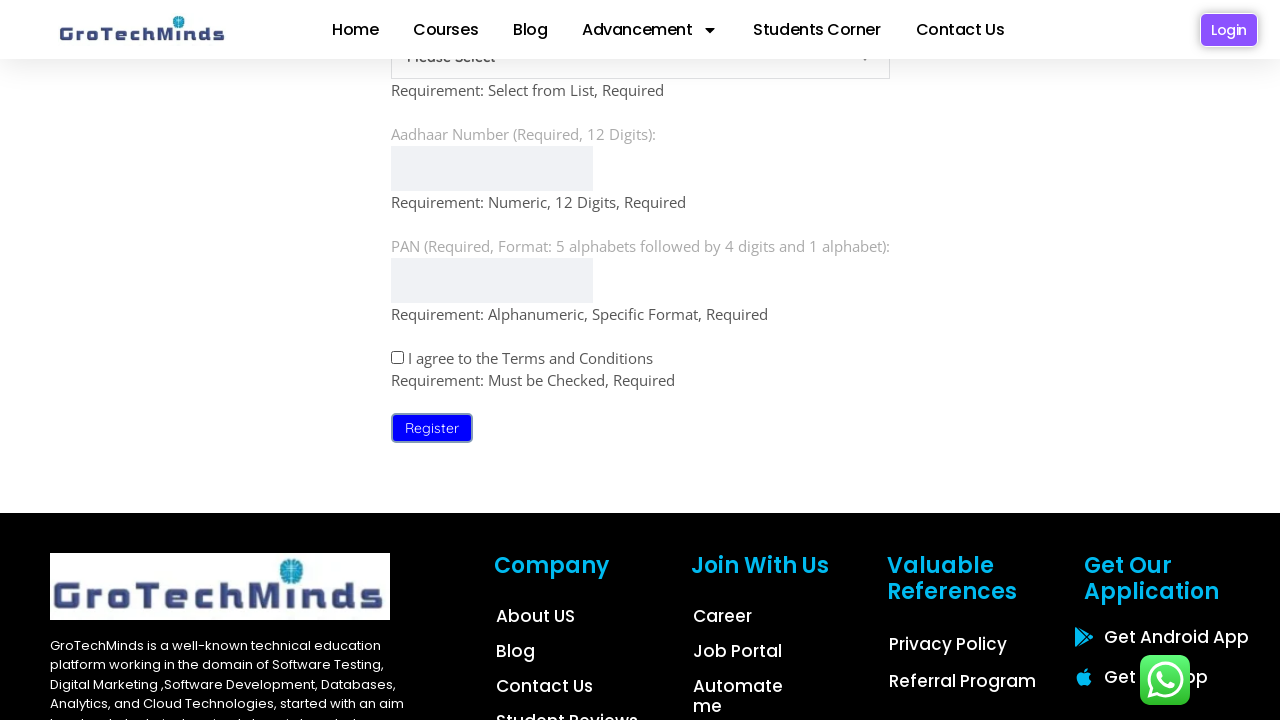

Filled first name field with 'Selva' (after refresh) on (//input[@type='text'])[2]
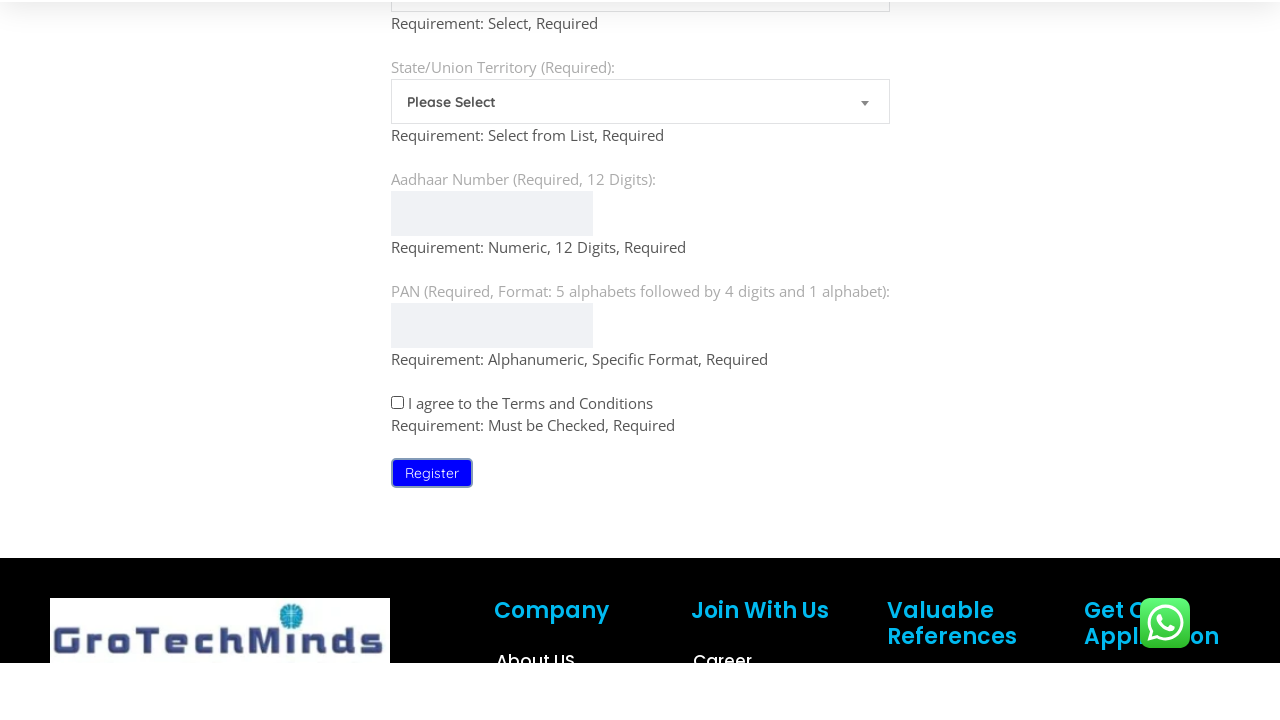

Filled last name field with 'Suriya' (after refresh) on //input[@id='lastName']
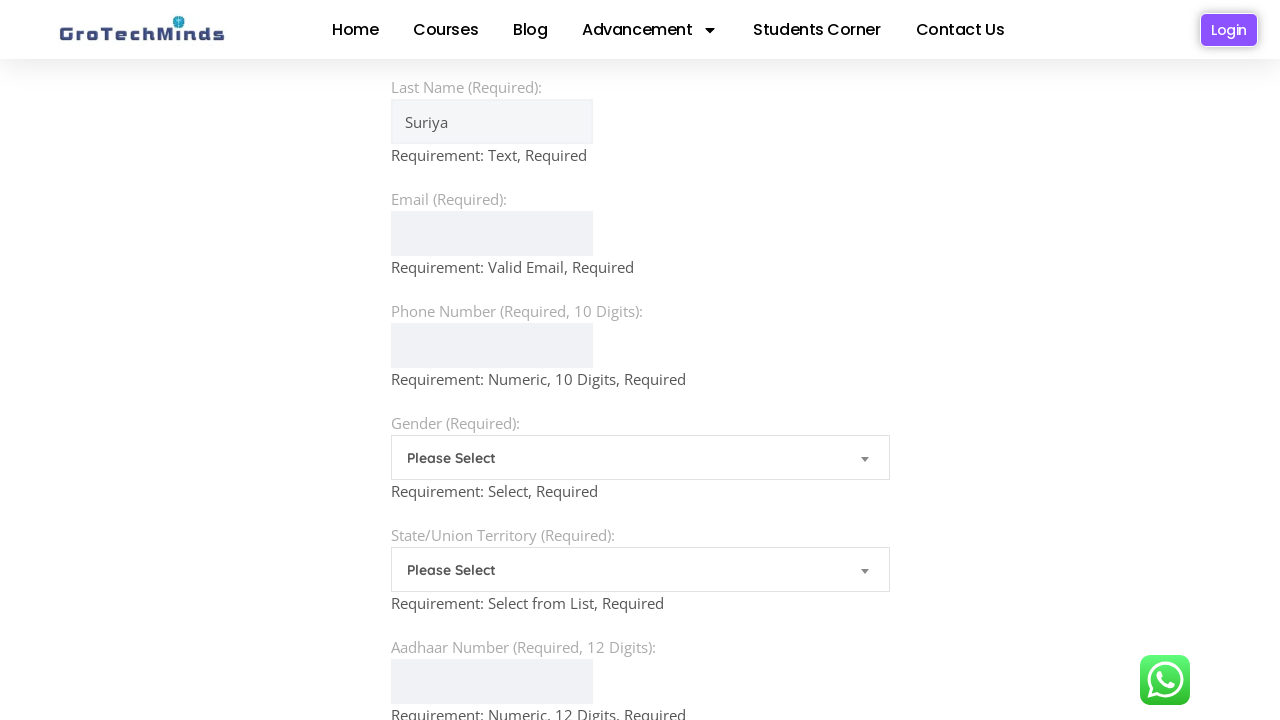

Filled email field with 'selvasuriya06@gmail.com' (after refresh) on //input[@name='email']
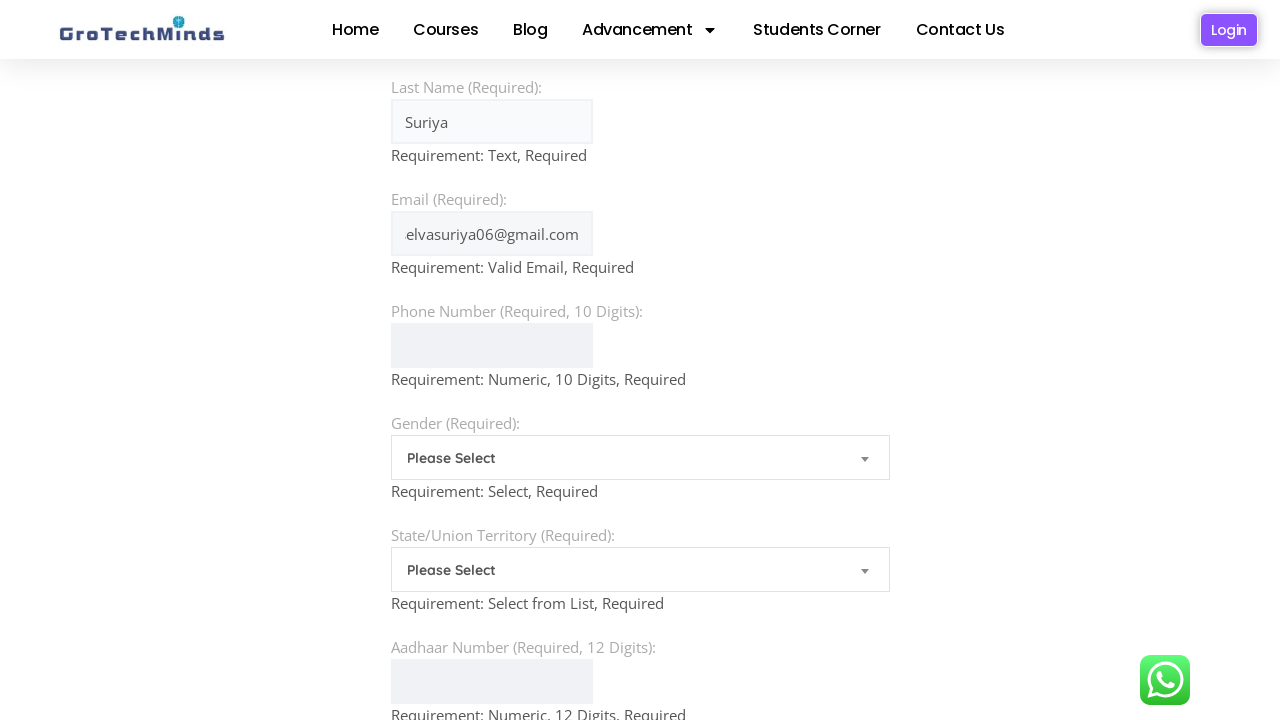

Filled phone number field with '4567354546' (after refresh) on //input[@pattern='[0-9]{10}']
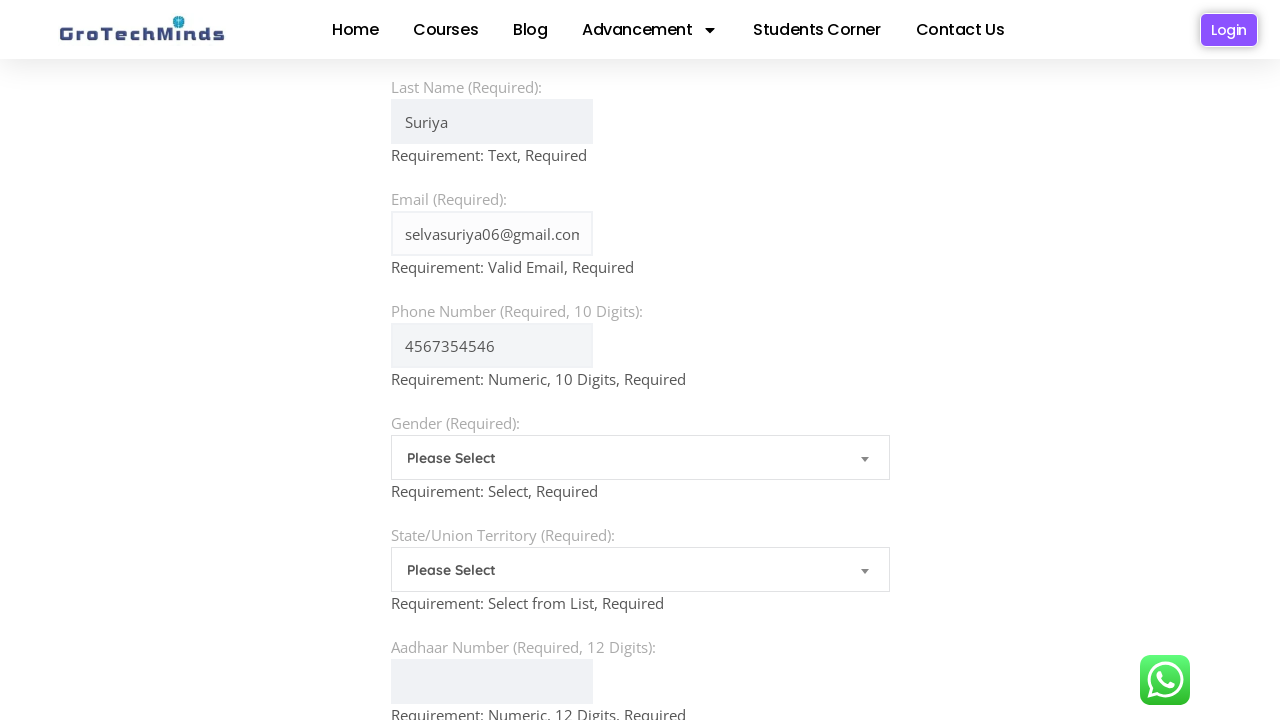

Selected 'female' from gender dropdown (after refresh) on (//select)[1]
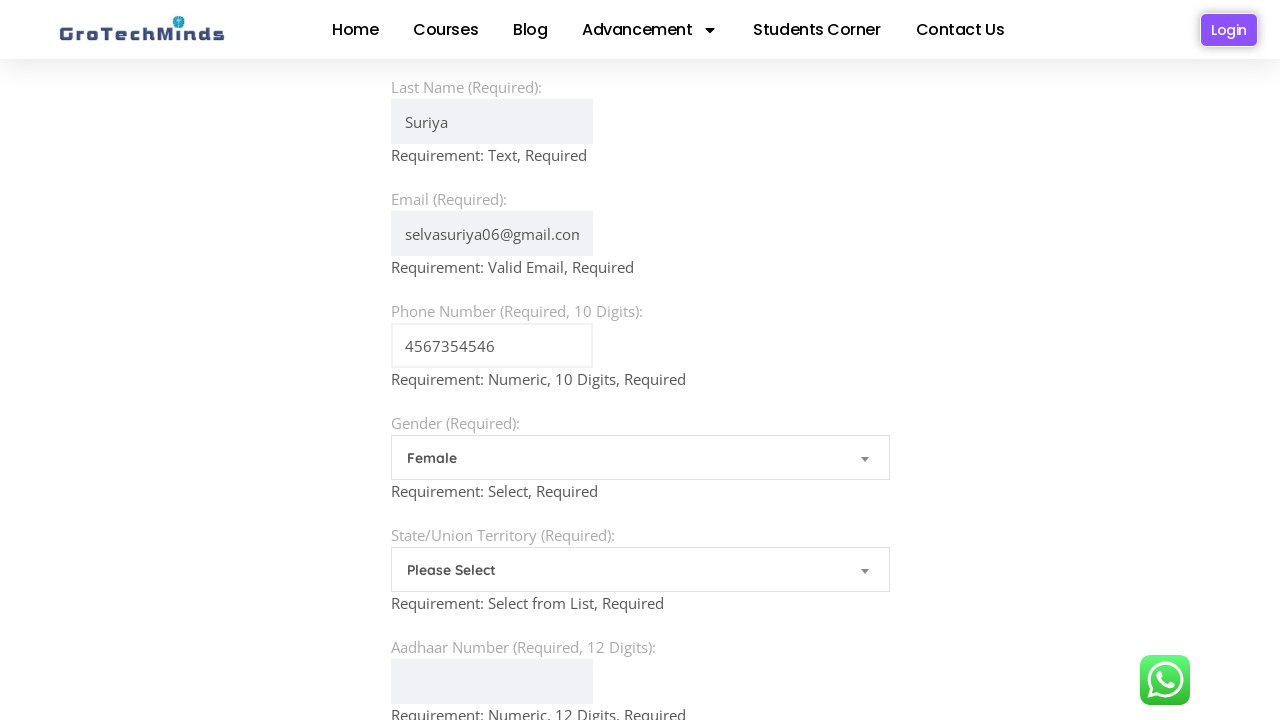

Selected 'Karnataka' from state dropdown (after refresh) on #state
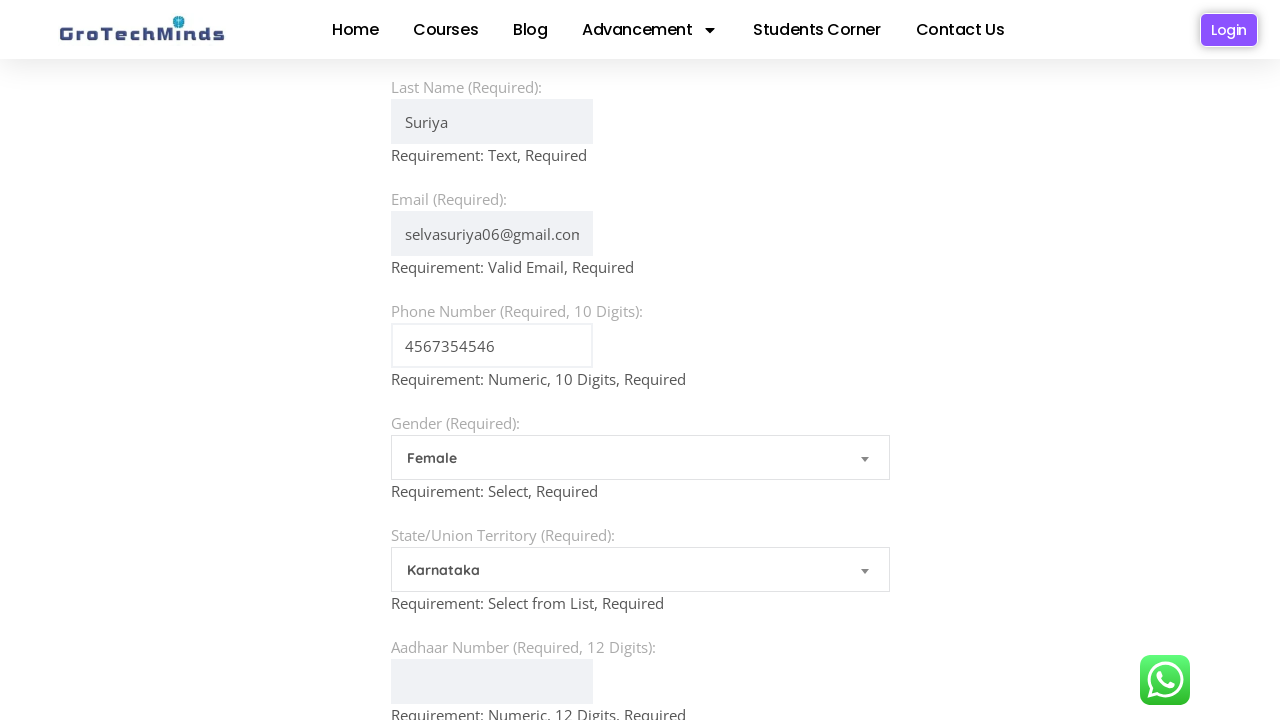

Filled Aadhar field with '343242354433' (after refresh) on #aadhaar
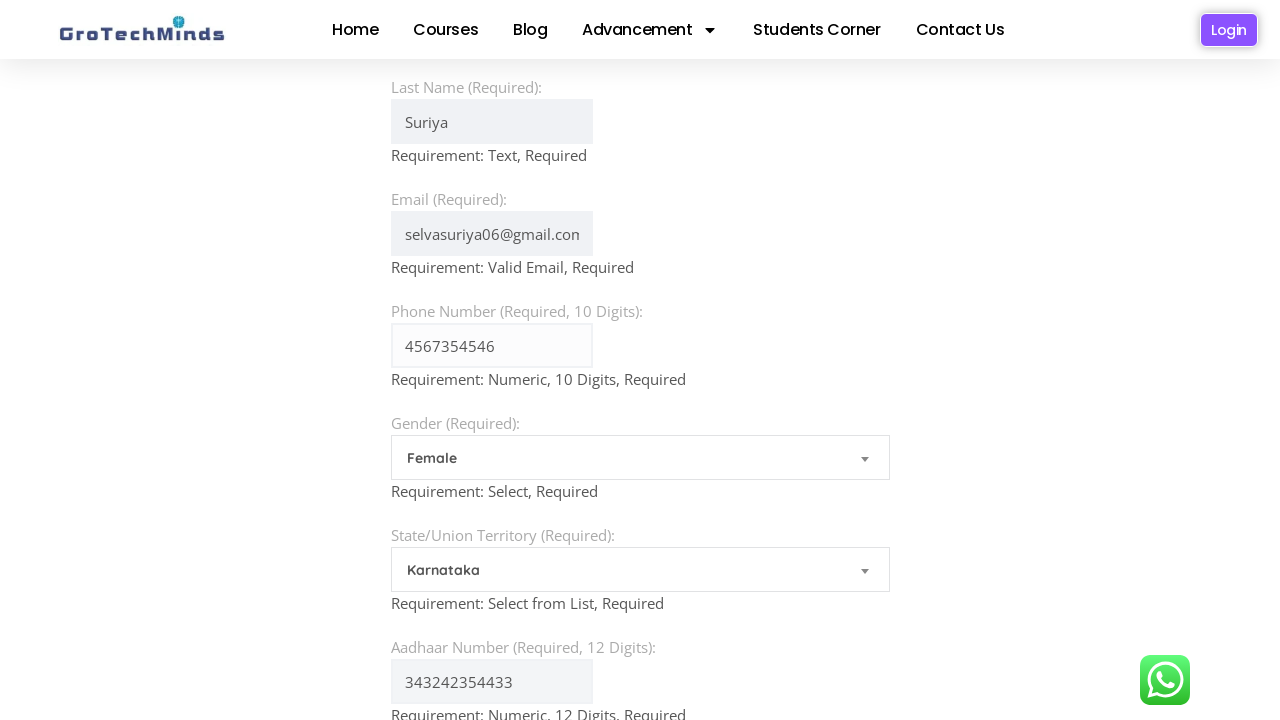

Filled PAN field with 'ABCDE3456F' (after refresh) on input[name='pan']
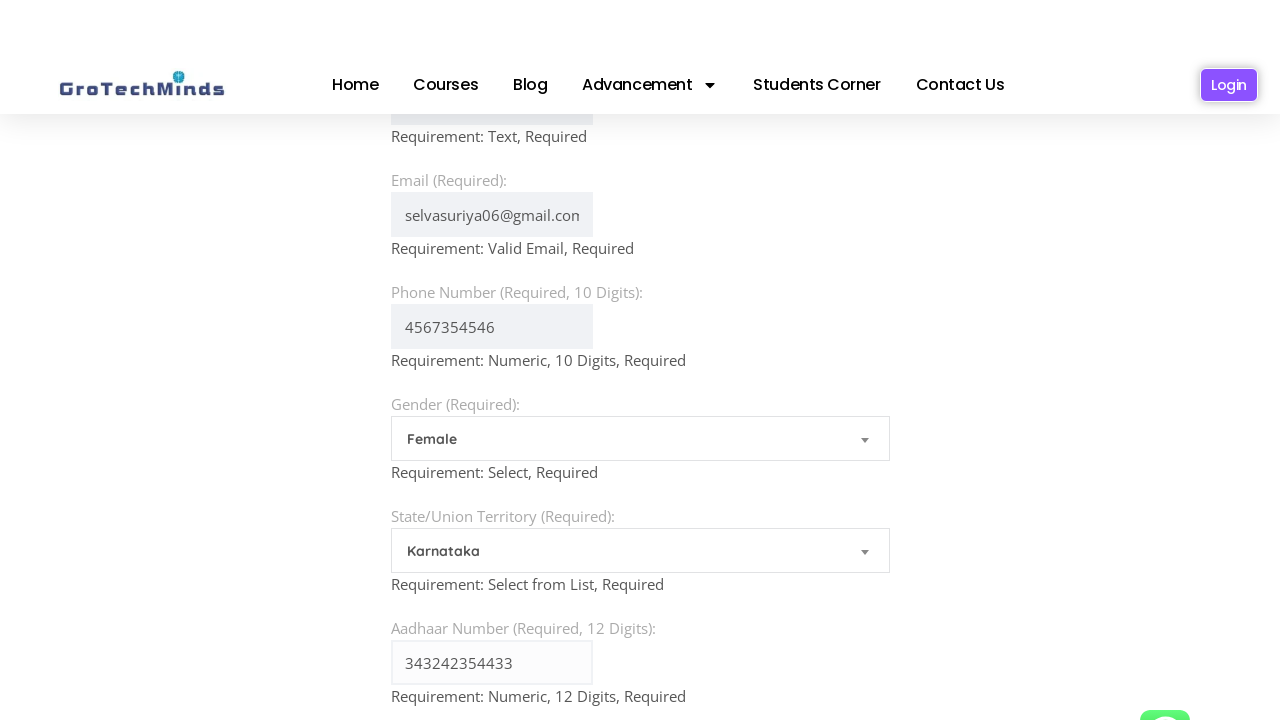

Clicked agreement checkbox (after refresh) at (397, 360) on (//input[@type='checkbox'])[1]
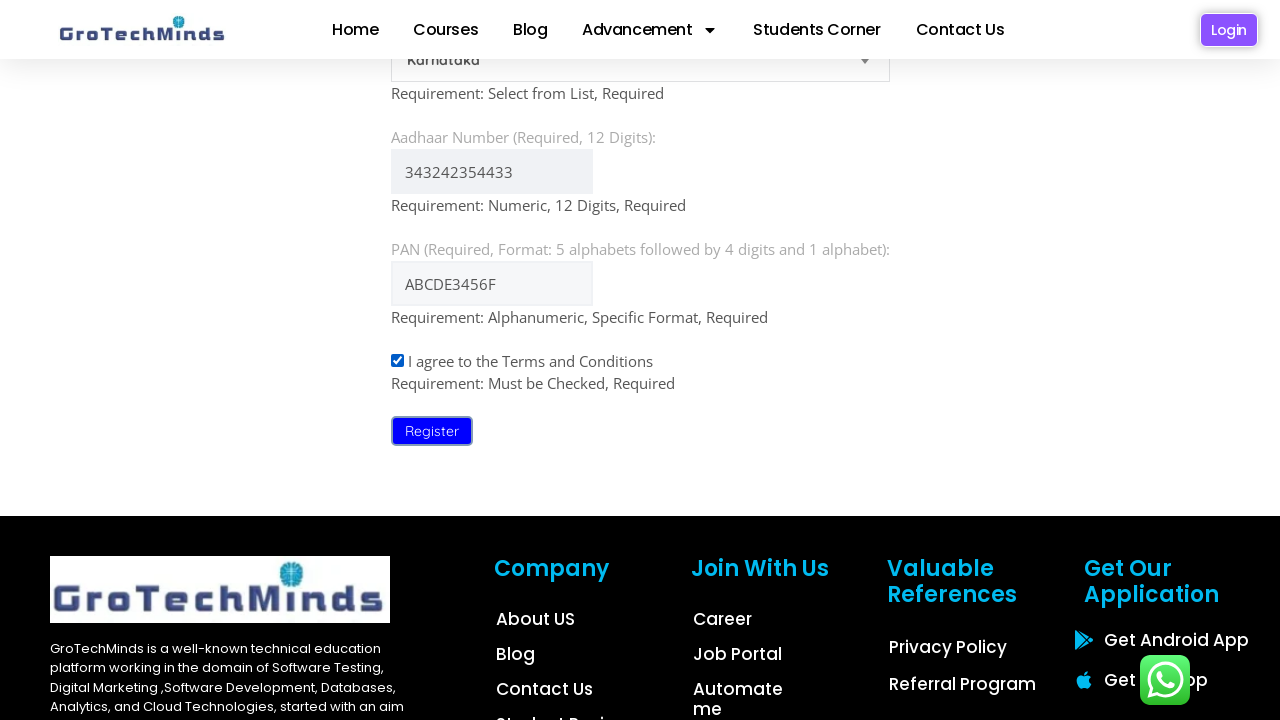

Waited 2 seconds before form submission
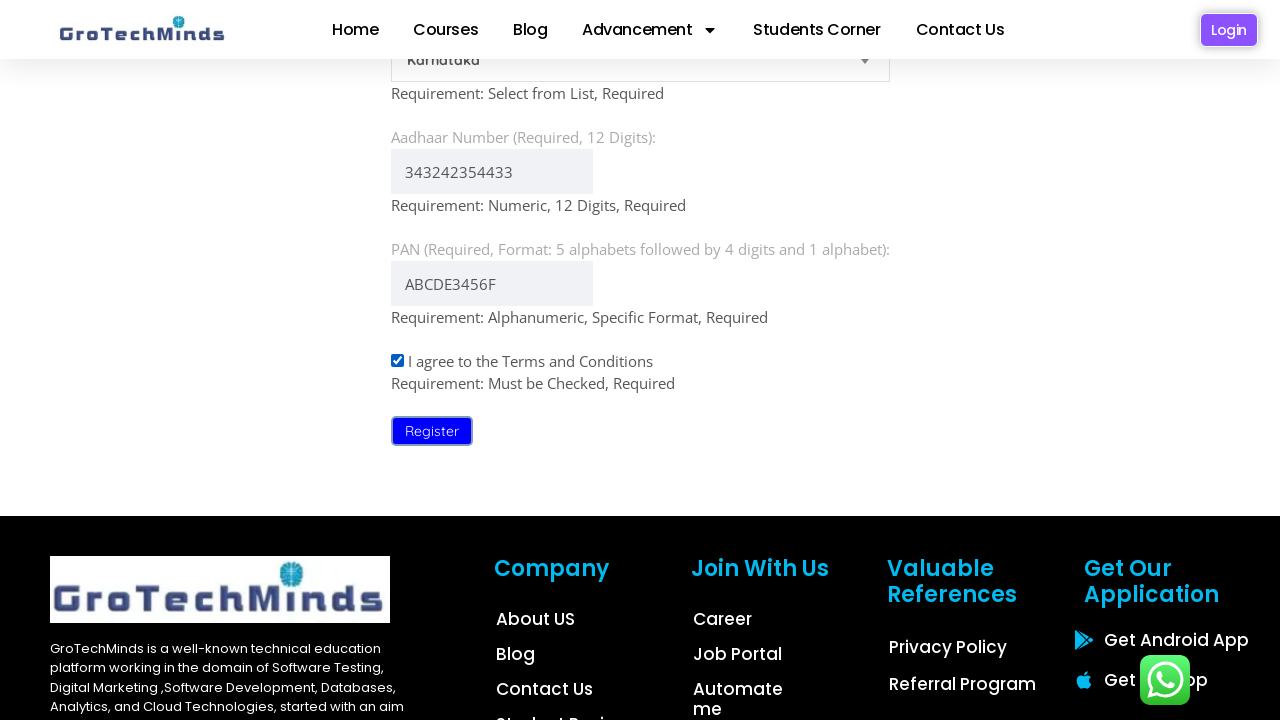

Clicked submit button to submit the registration form at (432, 431) on xpath=//button[@class='btn btn-primary']
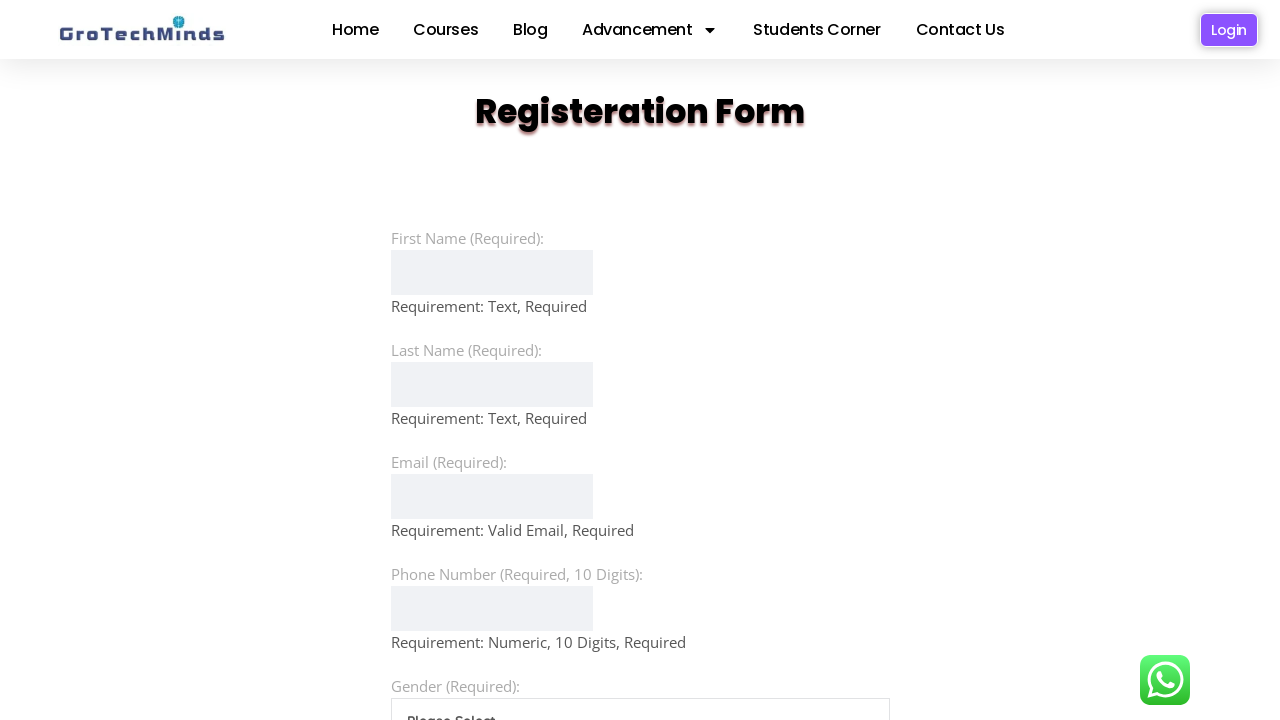

Waited 3 seconds for form submission confirmation
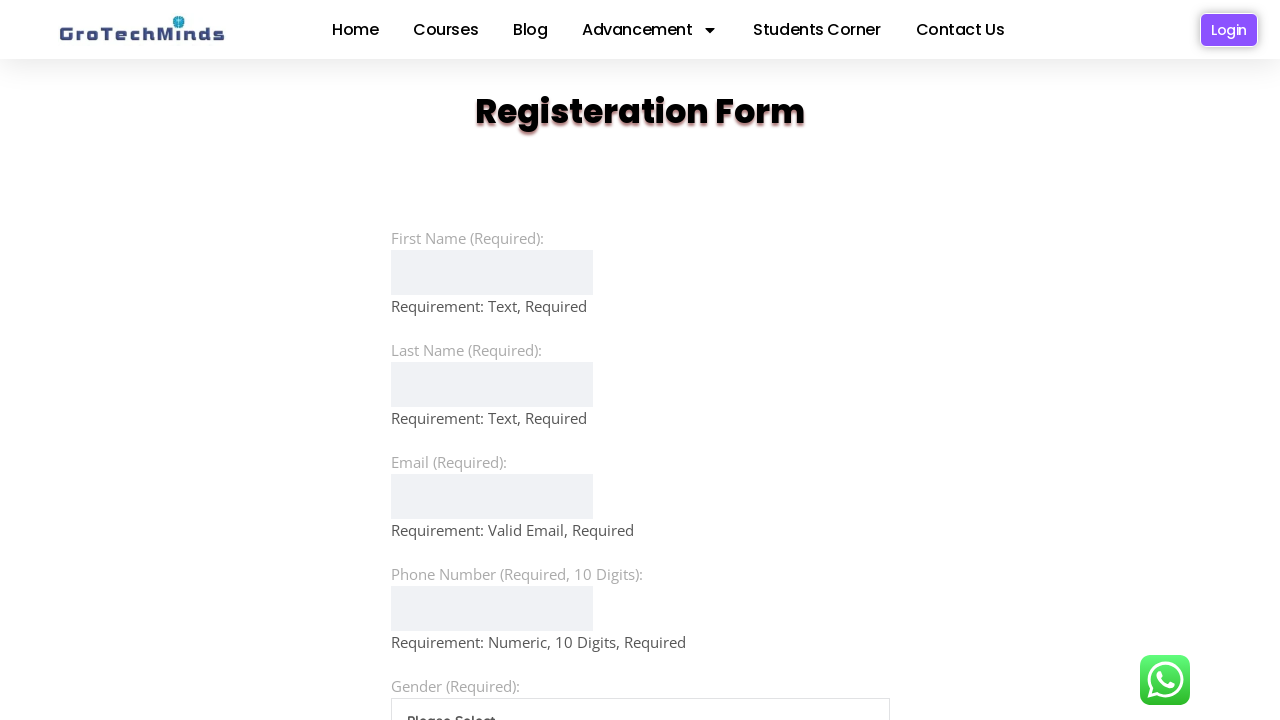

Set up dialog handler to accept confirmation alerts
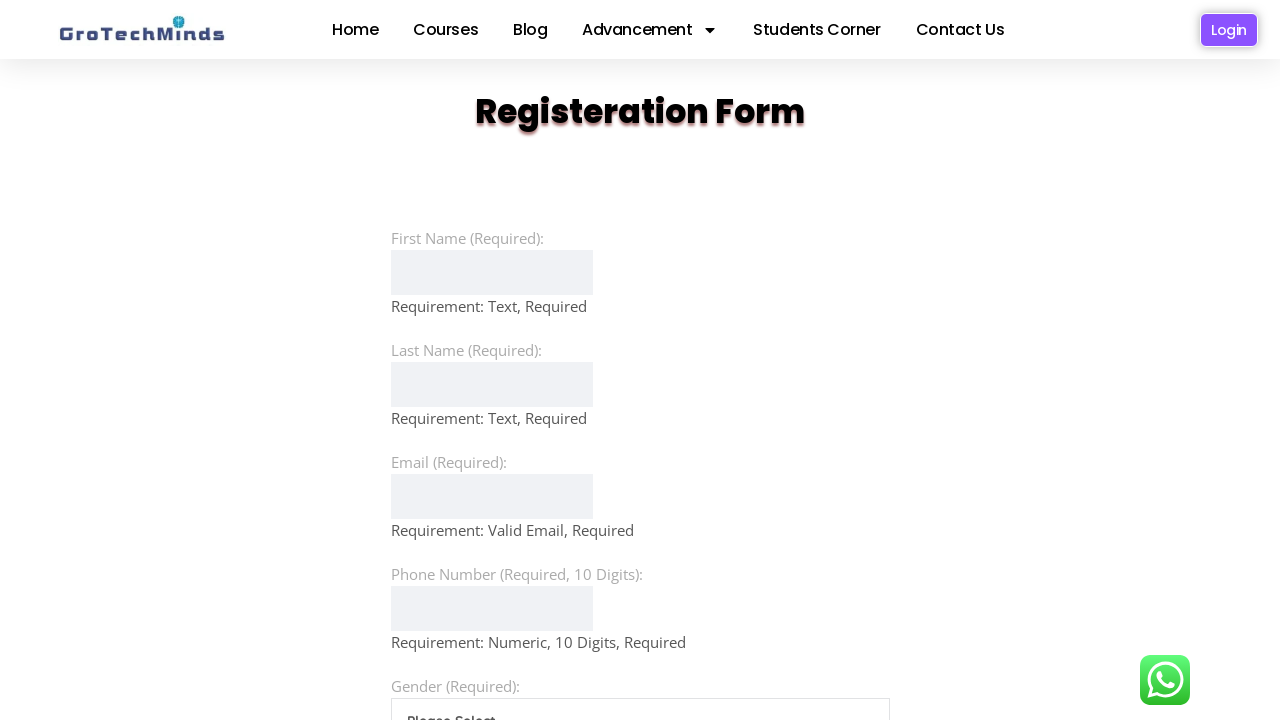

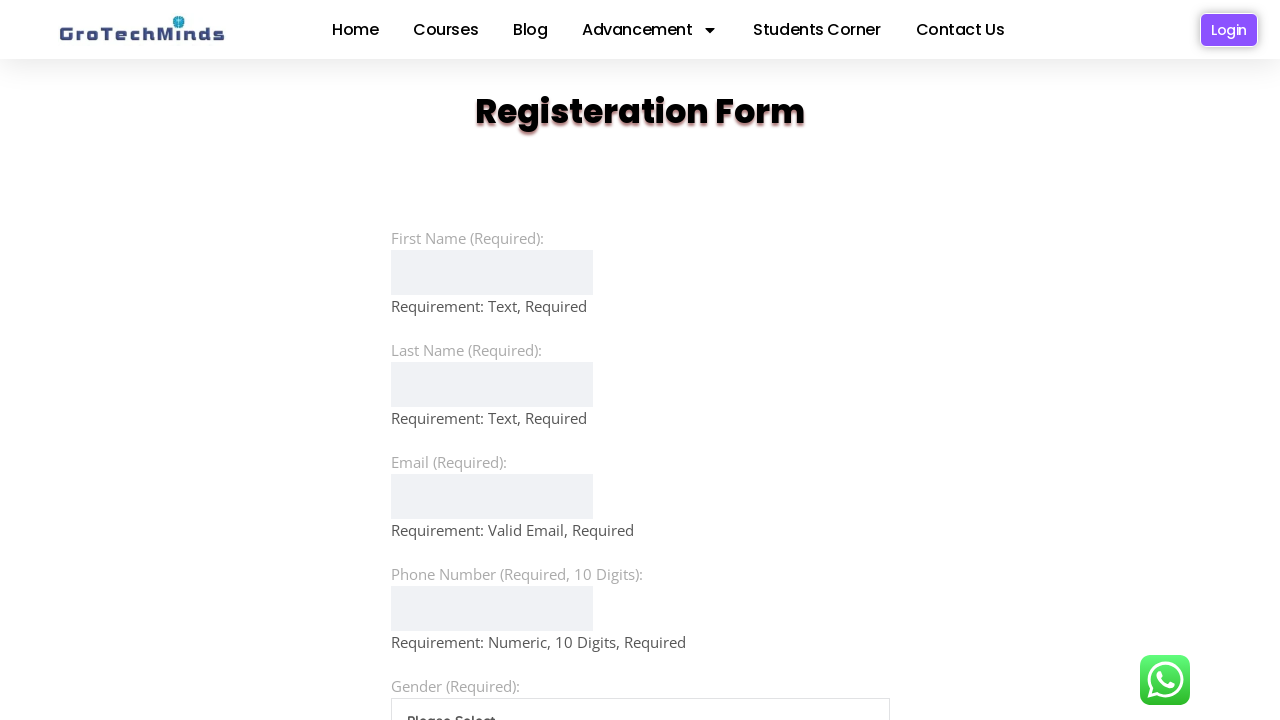